Tests drag and drop functionality by navigating to the drag and drop page and moving element A to element B's position

Starting URL: https://the-internet.herokuapp.com/

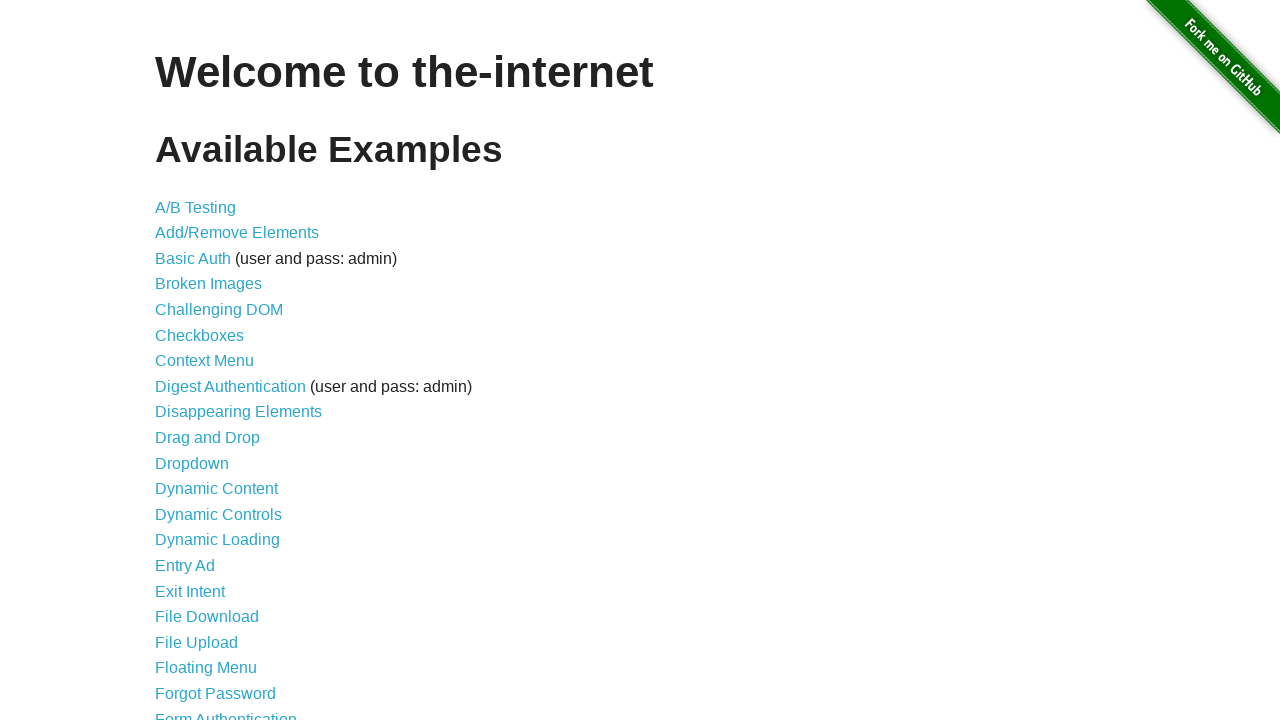

Navigated to the-internet.herokuapp.com homepage
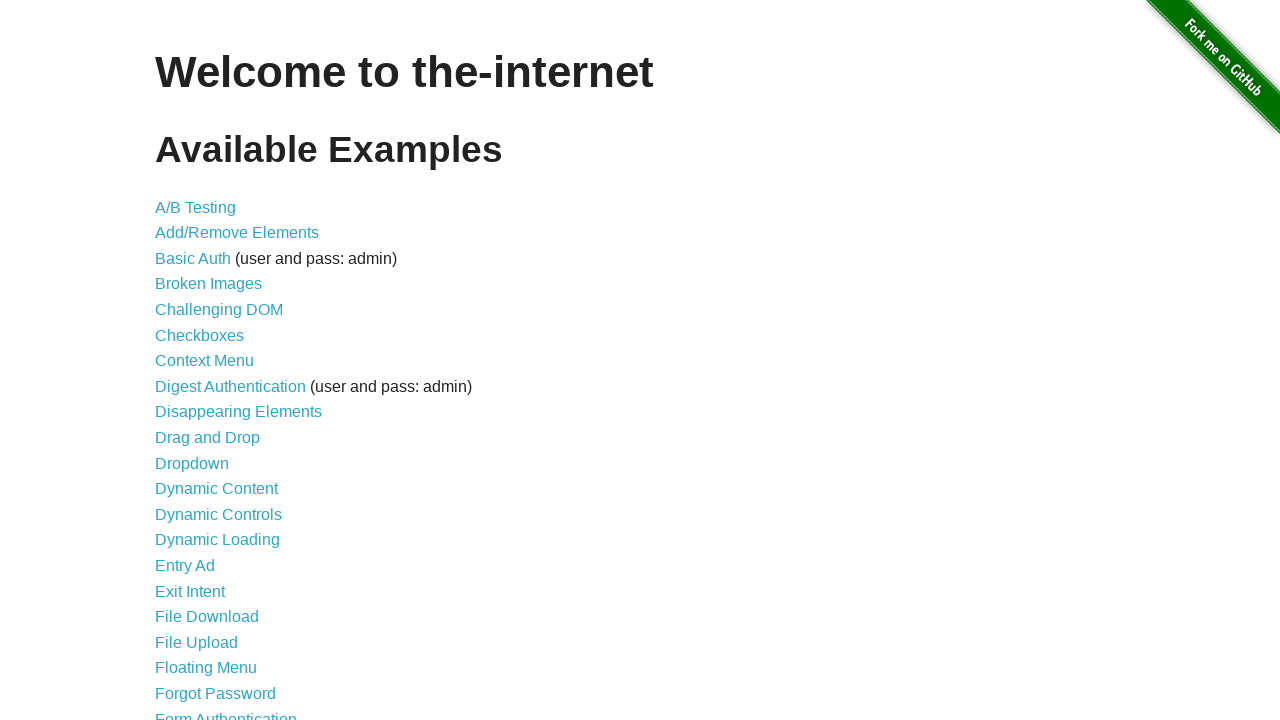

Clicked on drag and drop link at (208, 438) on xpath=//*[@id='content']/ul/li[10]/a
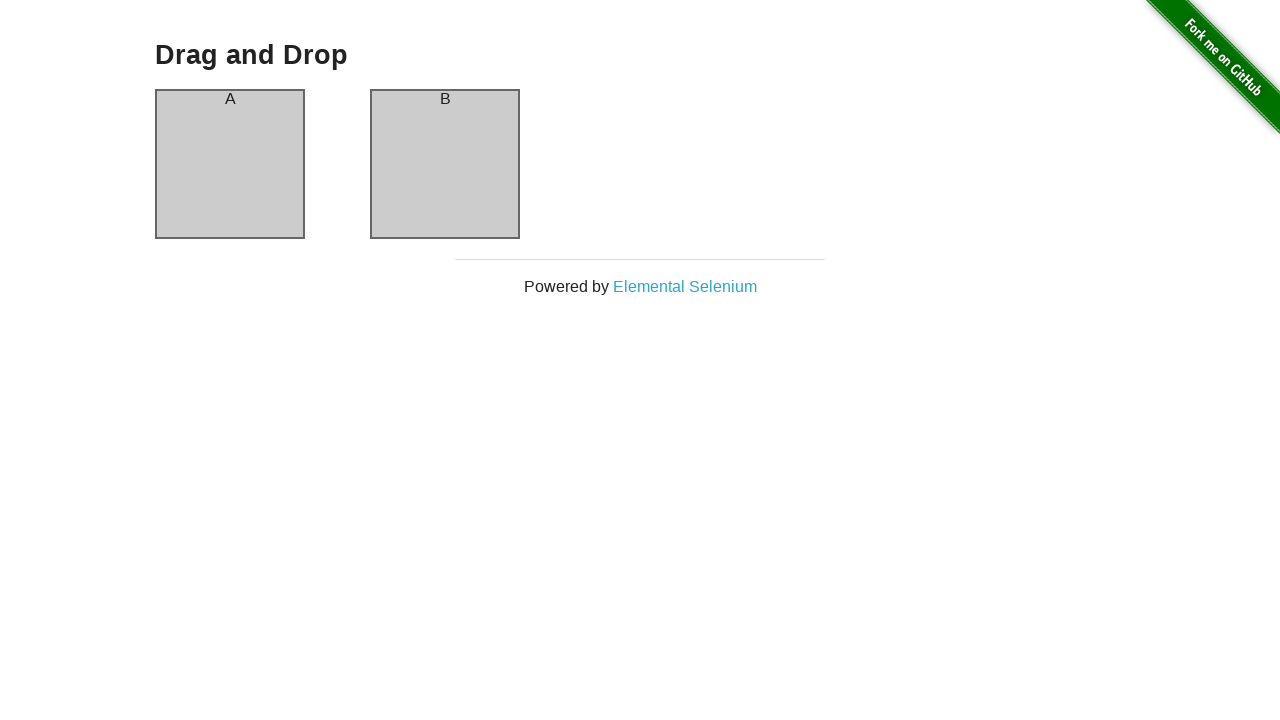

Element A loaded on the page
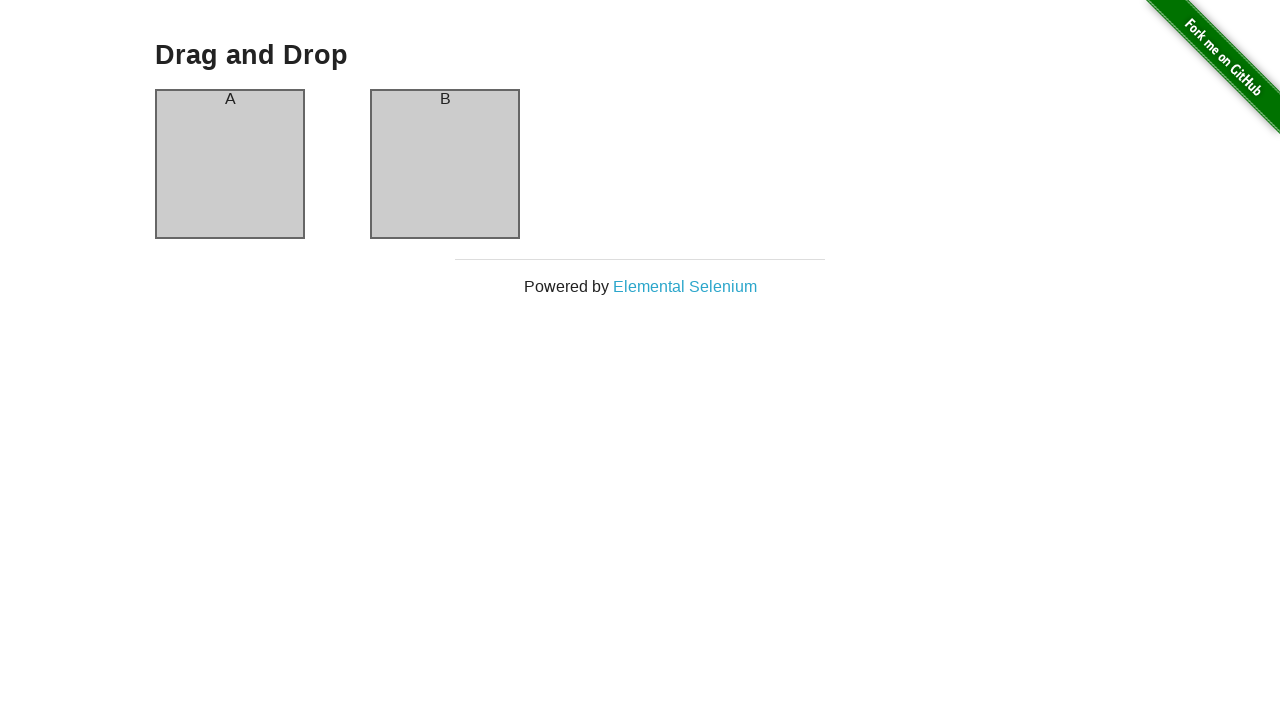

Element B loaded on the page
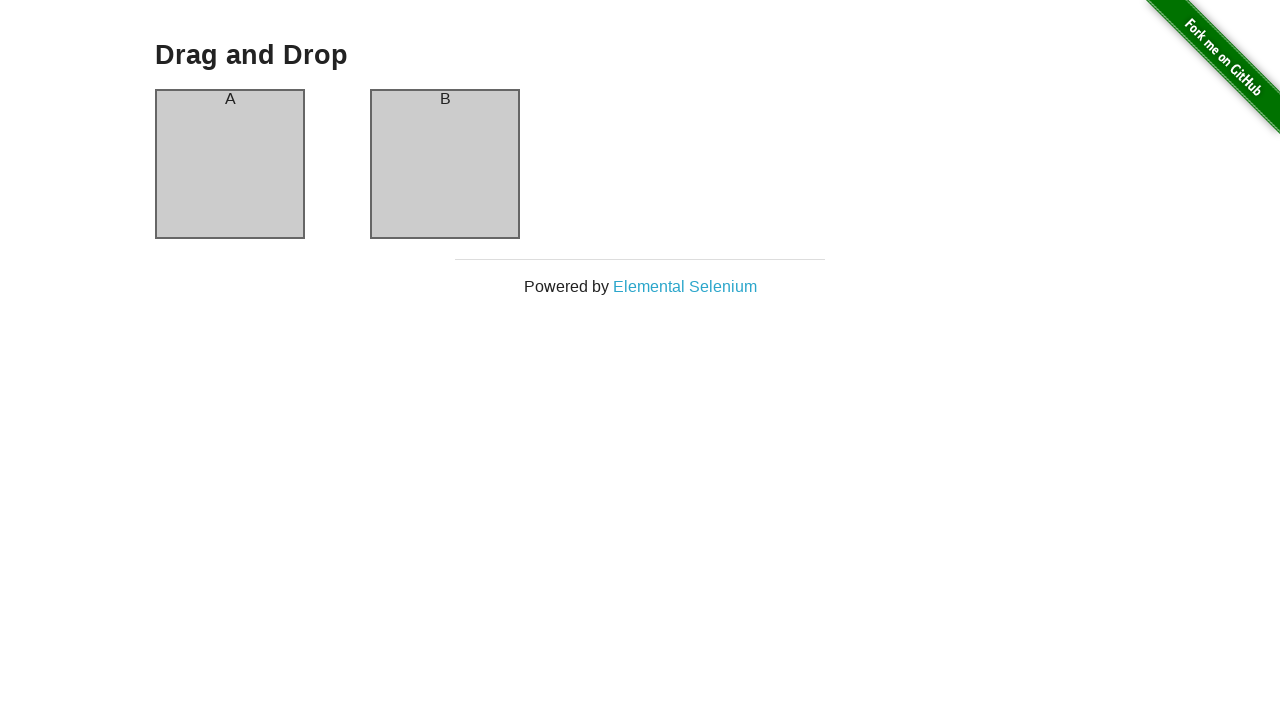

Dragged element A to element B's position at (445, 164)
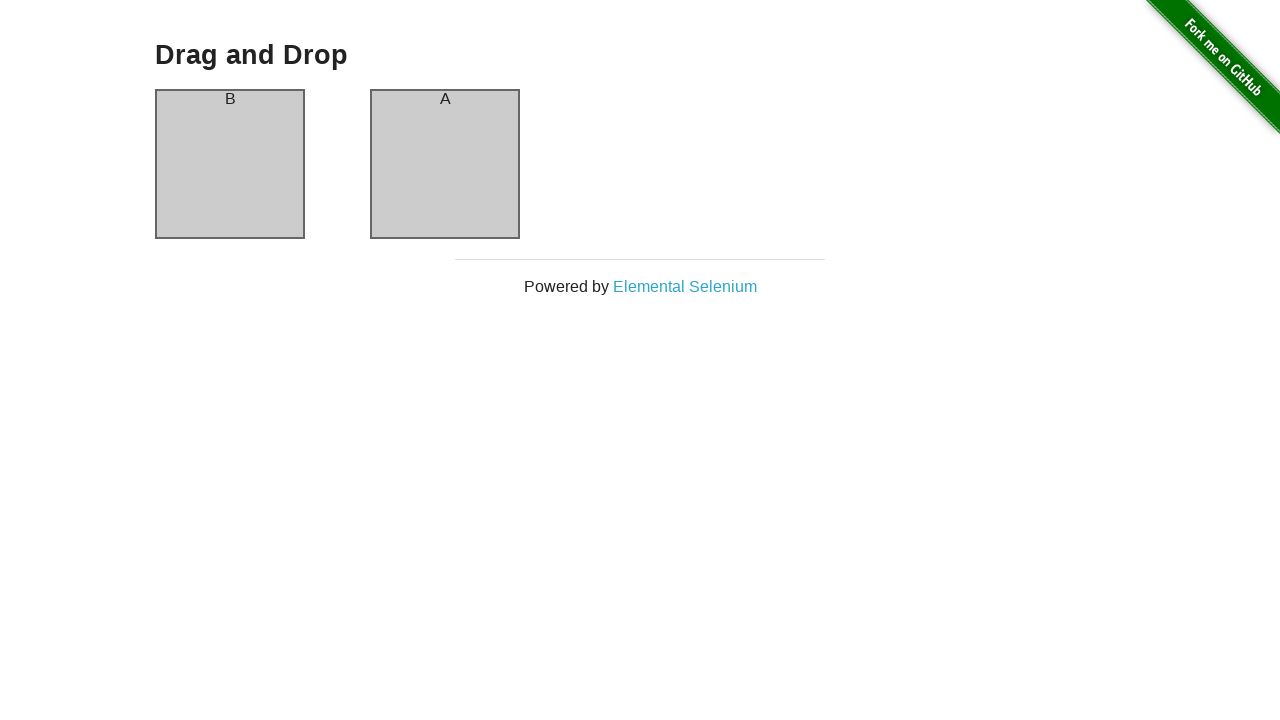

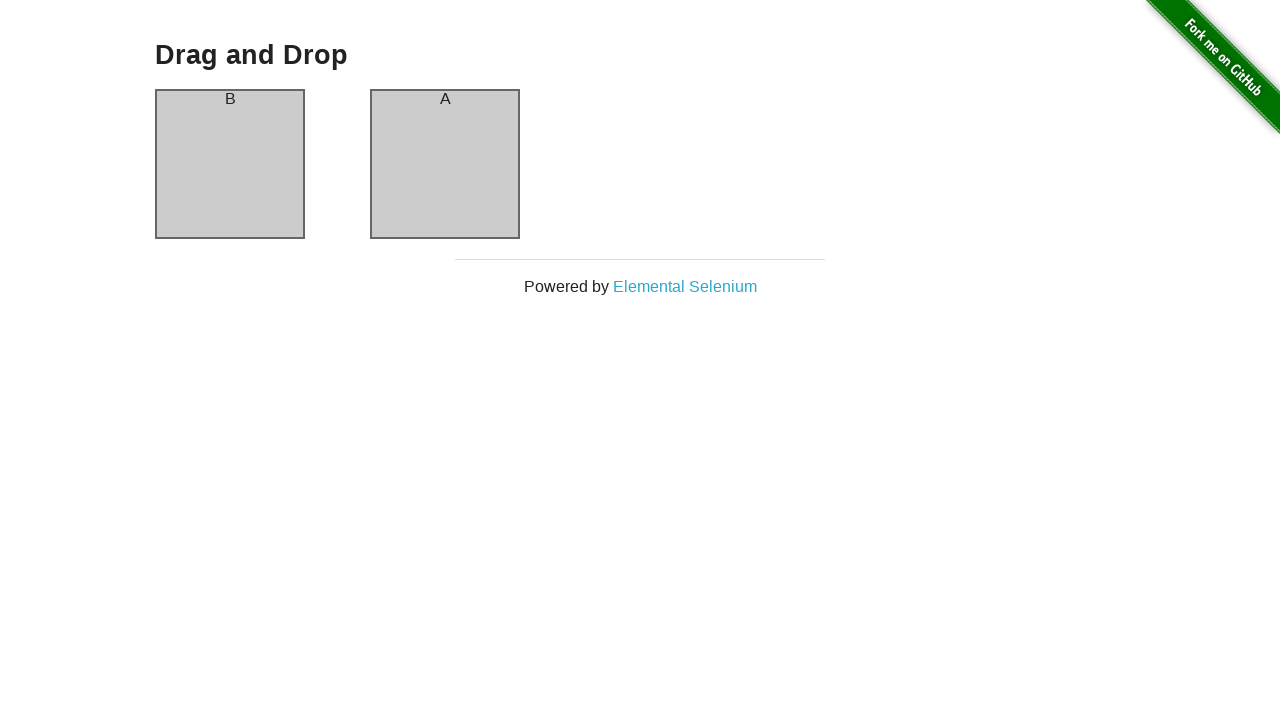